Tests basic browser navigation commands by refreshing the page, navigating forward, and navigating back on the Myntra website

Starting URL: https://www.myntra.com/

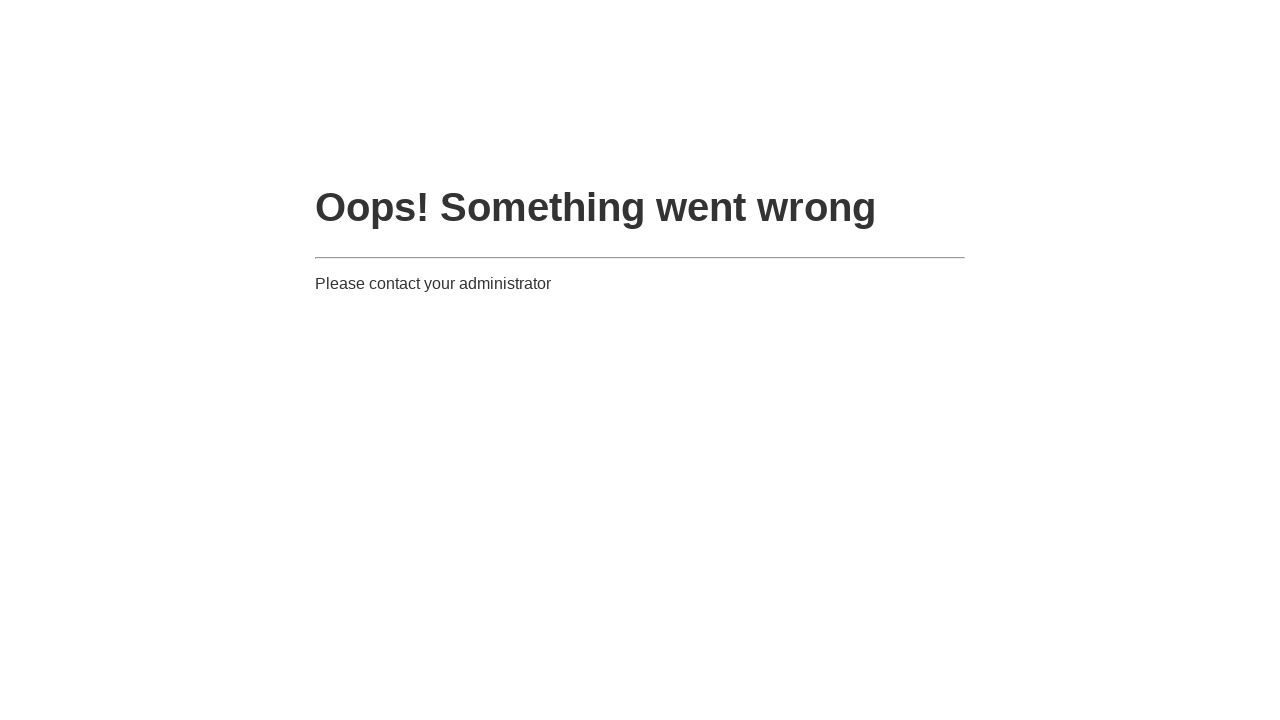

Reloaded the Myntra homepage
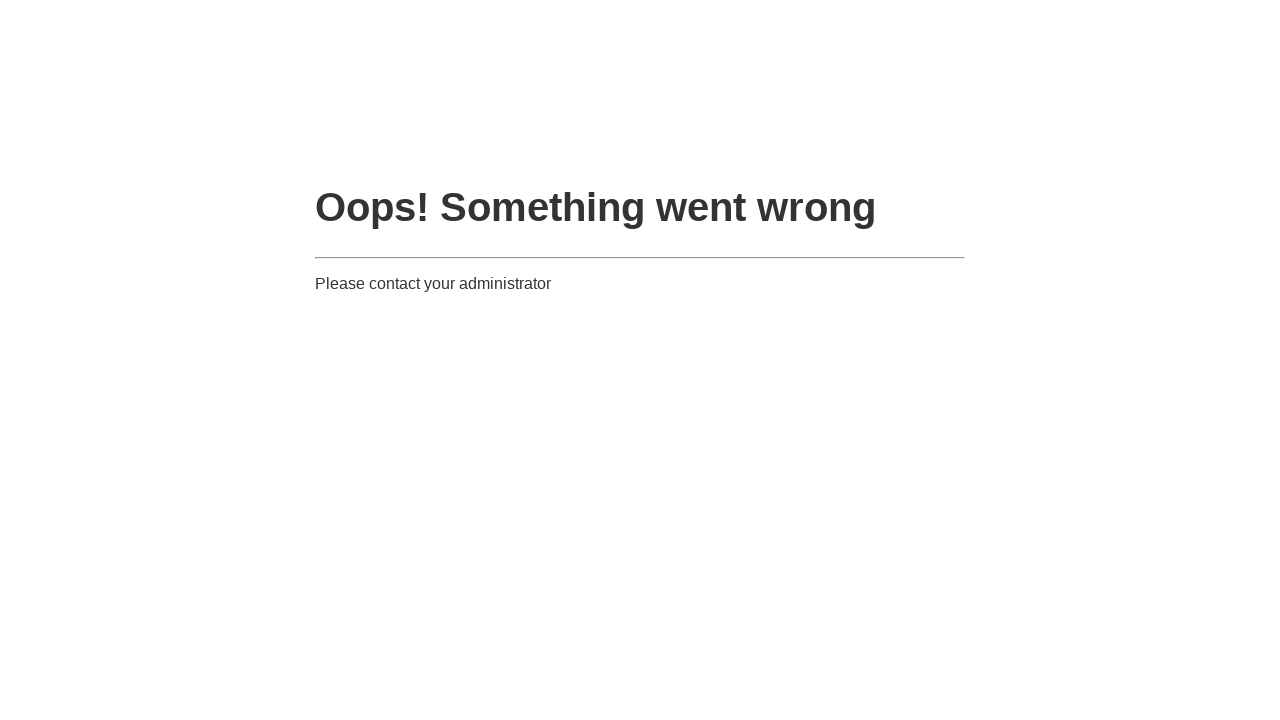

Attempted to navigate forward (no forward history available)
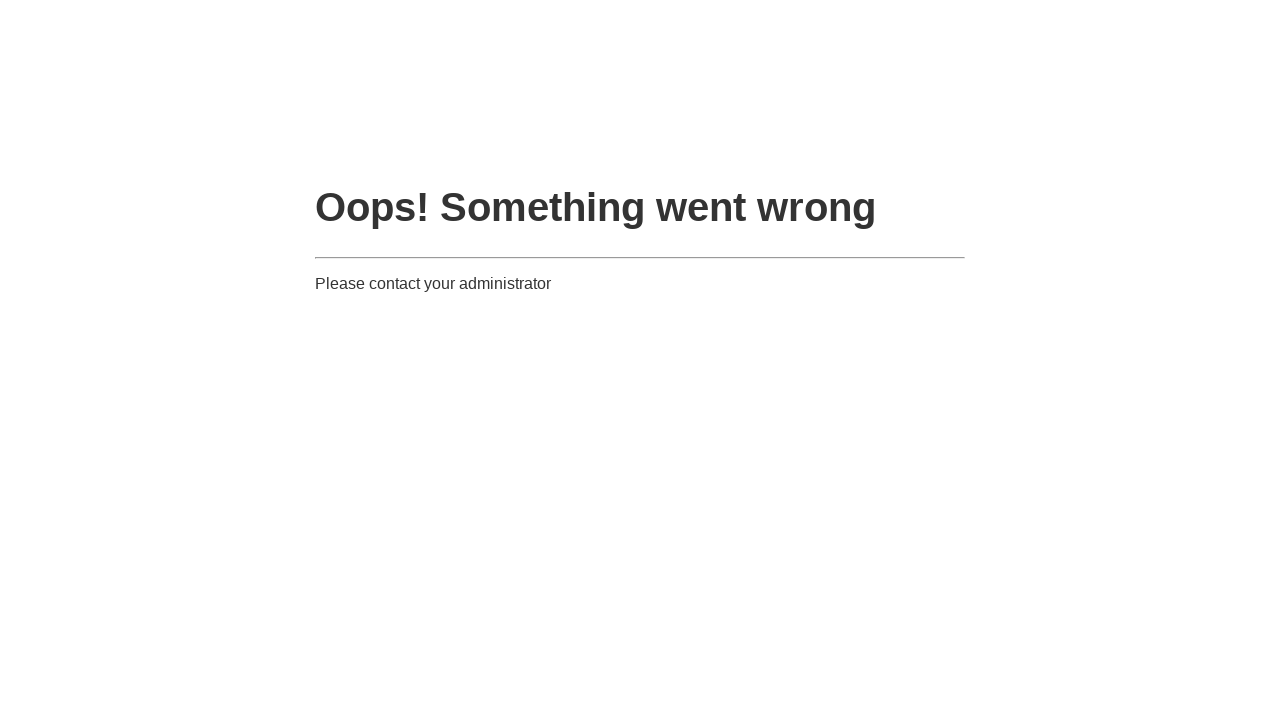

Attempted to navigate back (no back history available)
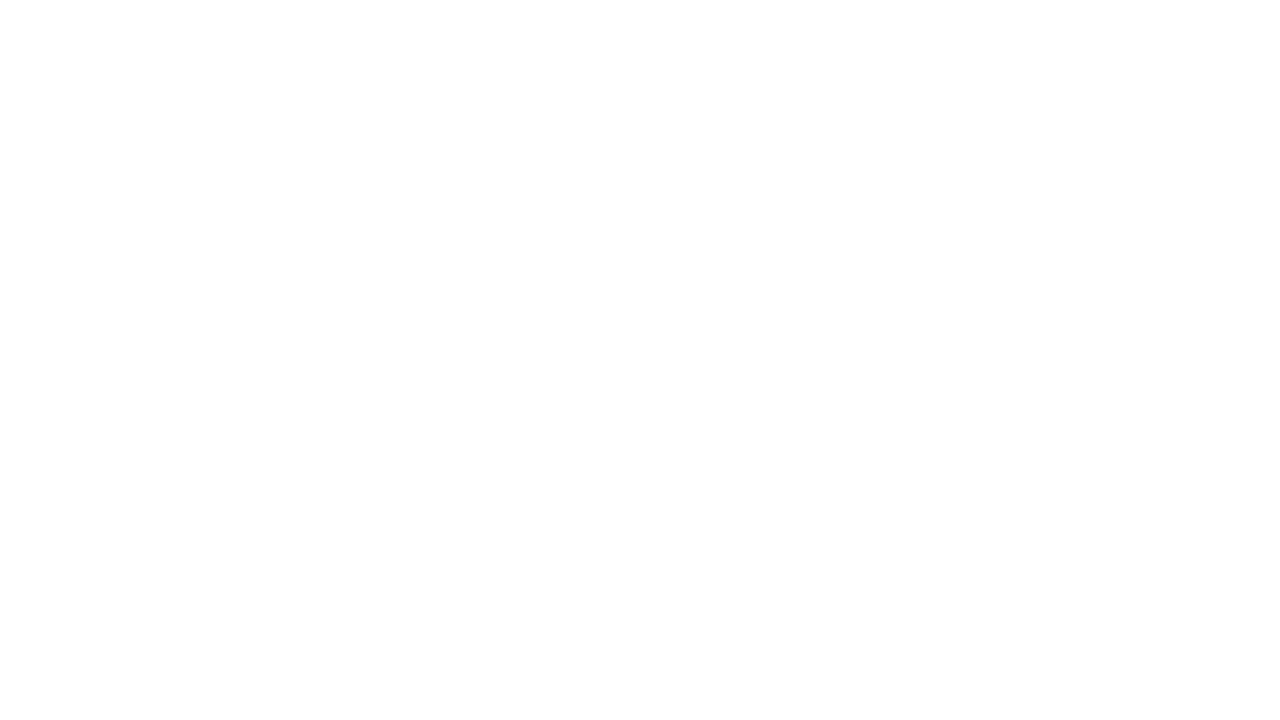

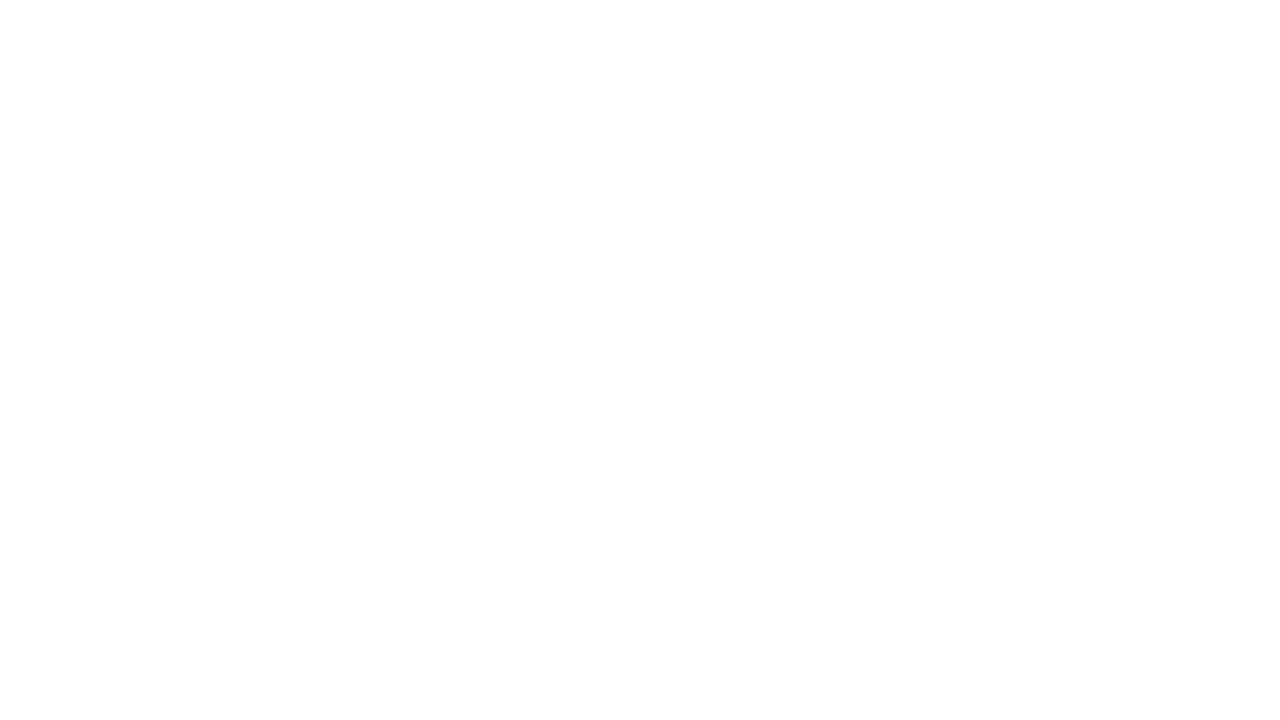